Tests AIRDO airline ticket search functionality by selecting departure airport (Haneda/HND) and arrival airport (Sapporo/SPK), then clicking the search button to initiate a flight search.

Starting URL: https://www.airdo.jp/

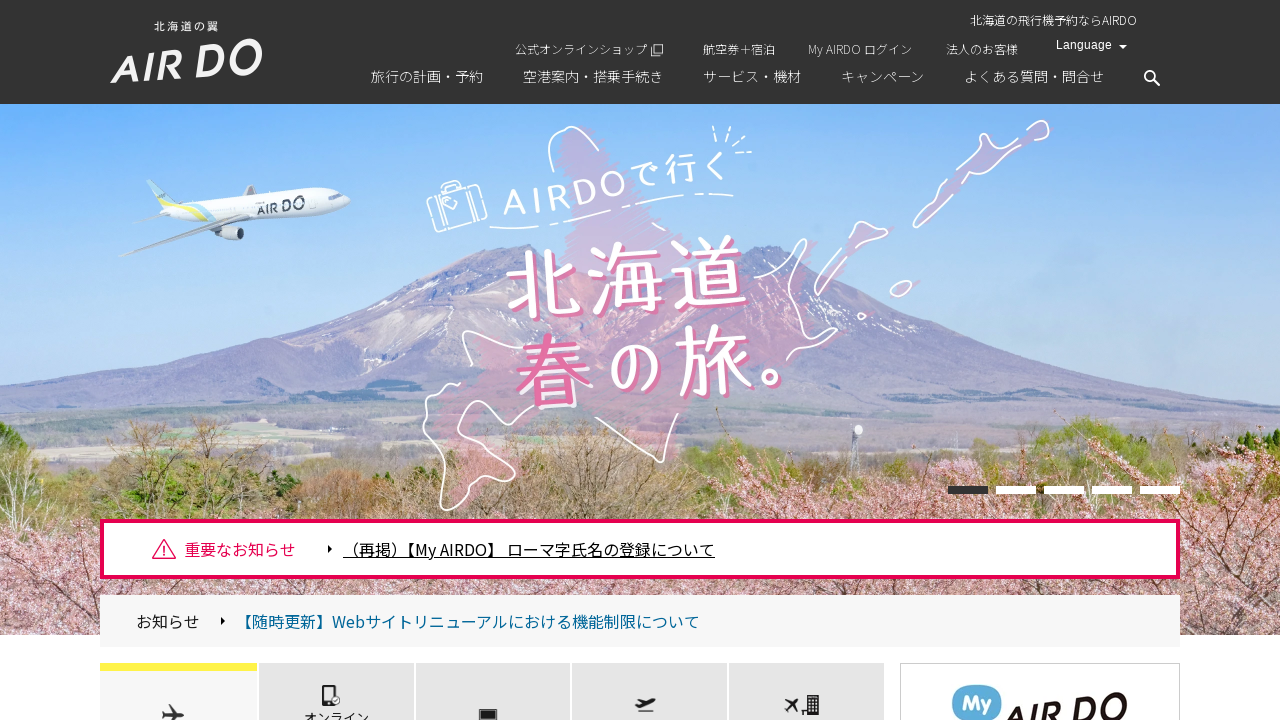

Waited for ticket search button to be visible
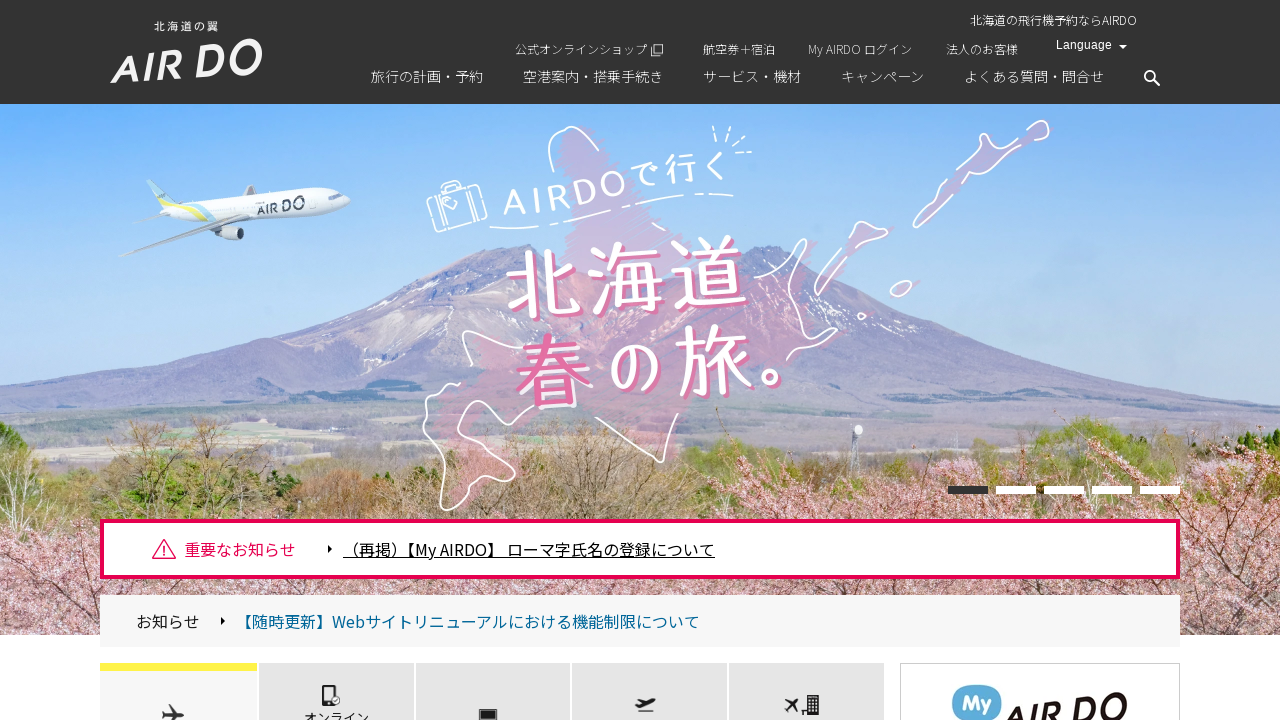

Selected departure airport (Haneda - HND) on select[name='from']
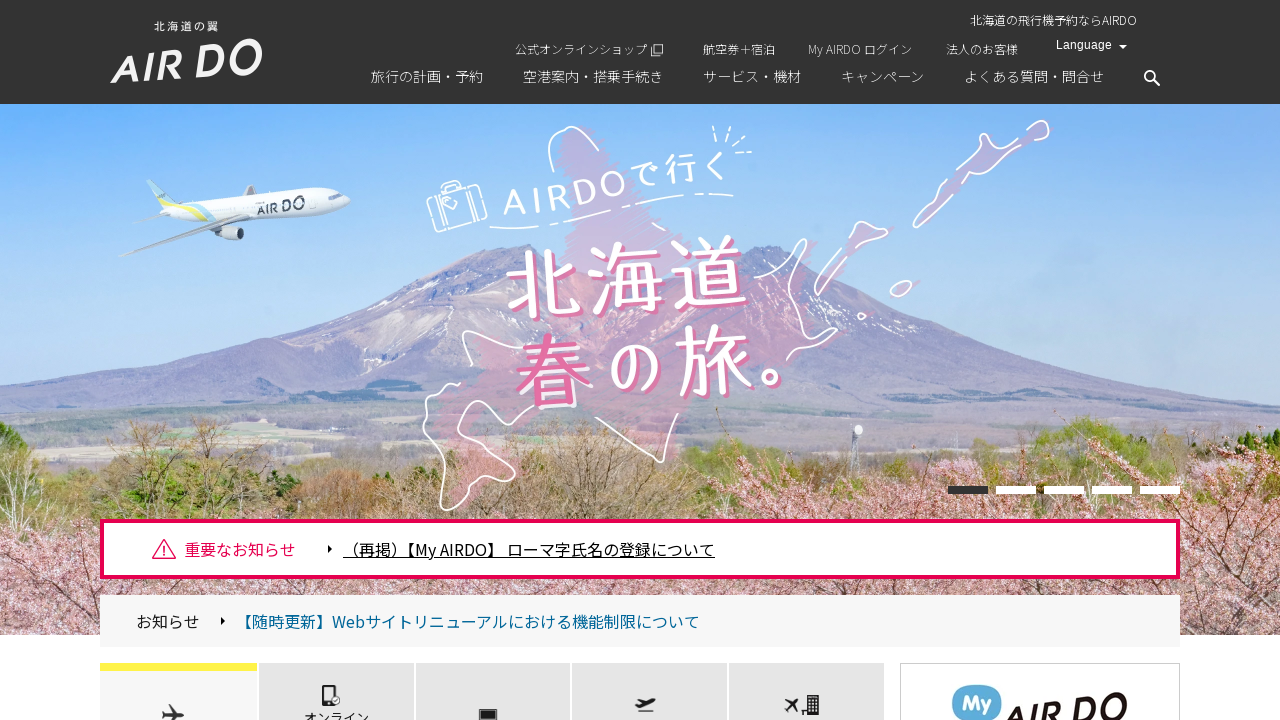

Selected arrival airport (Sapporo - SPK) on select[name='to']
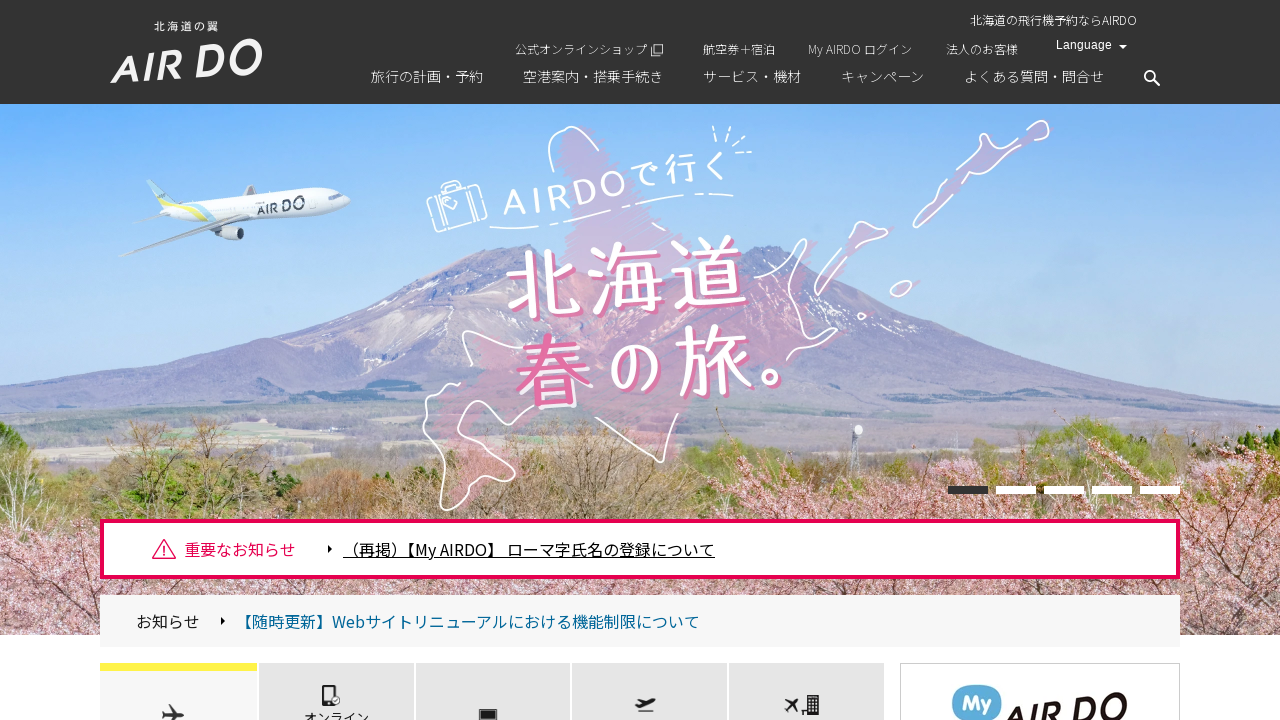

Clicked ticket search button to initiate flight search at (492, 361) on #ticket-search
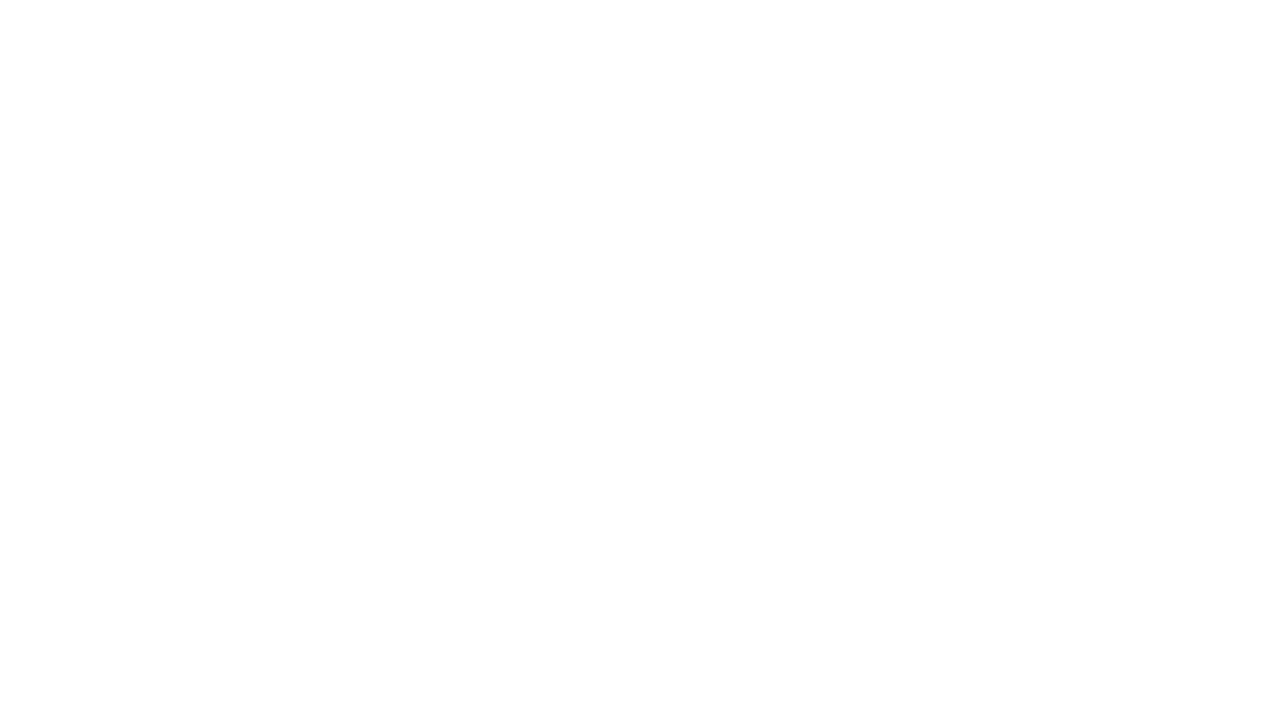

Waited for page navigation and results to load (networkidle)
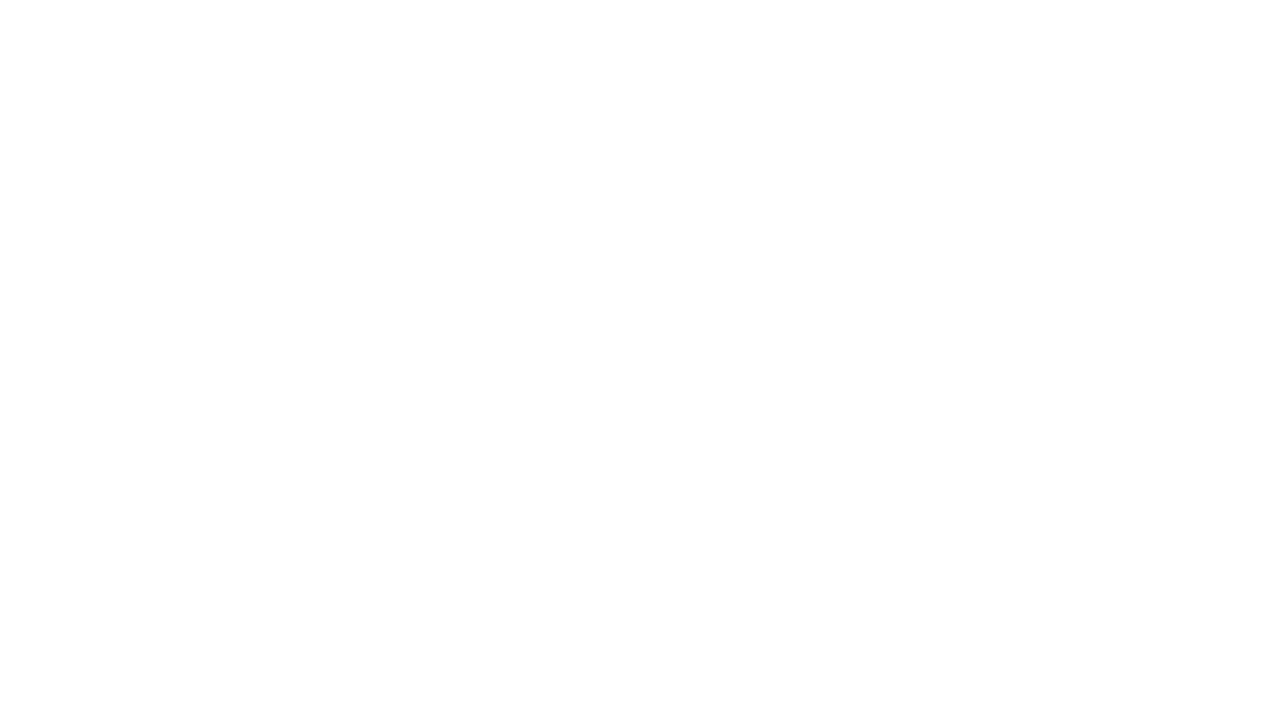

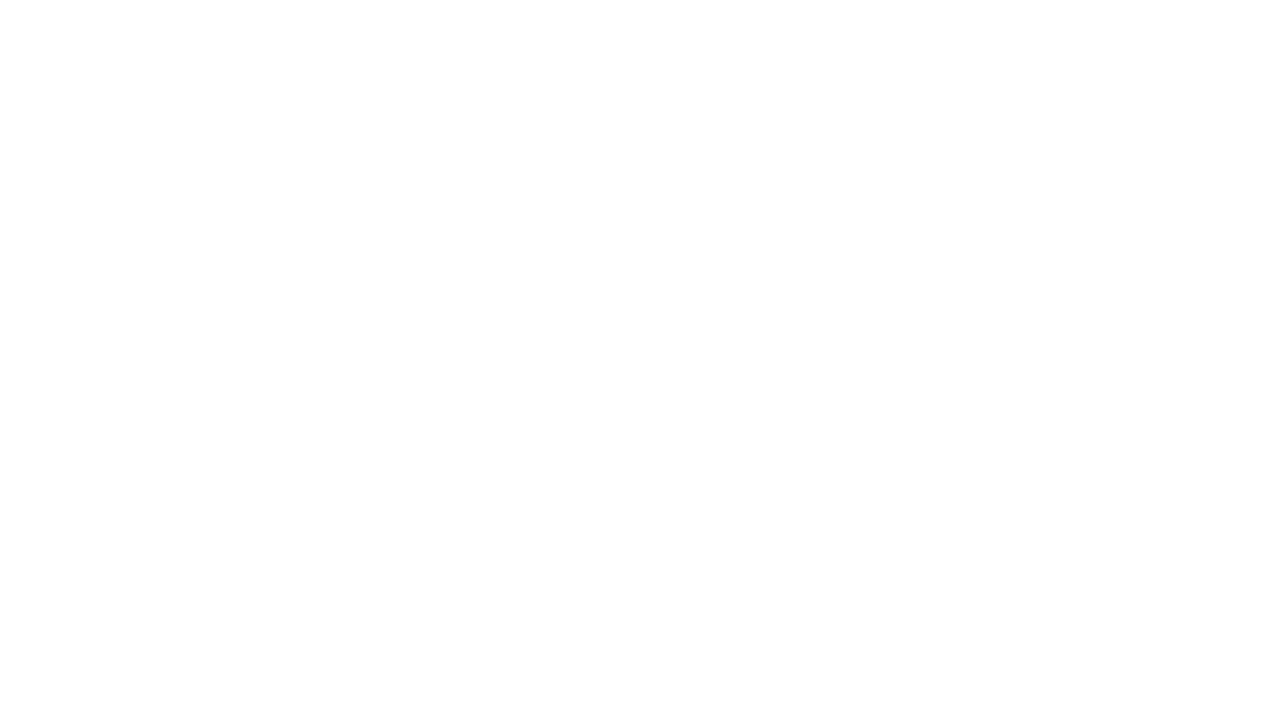